Tests drag and drop functionality by switching to axis restriction tab and performing a drag operation between two restricted elements

Starting URL: https://demoqa.com/dragabble

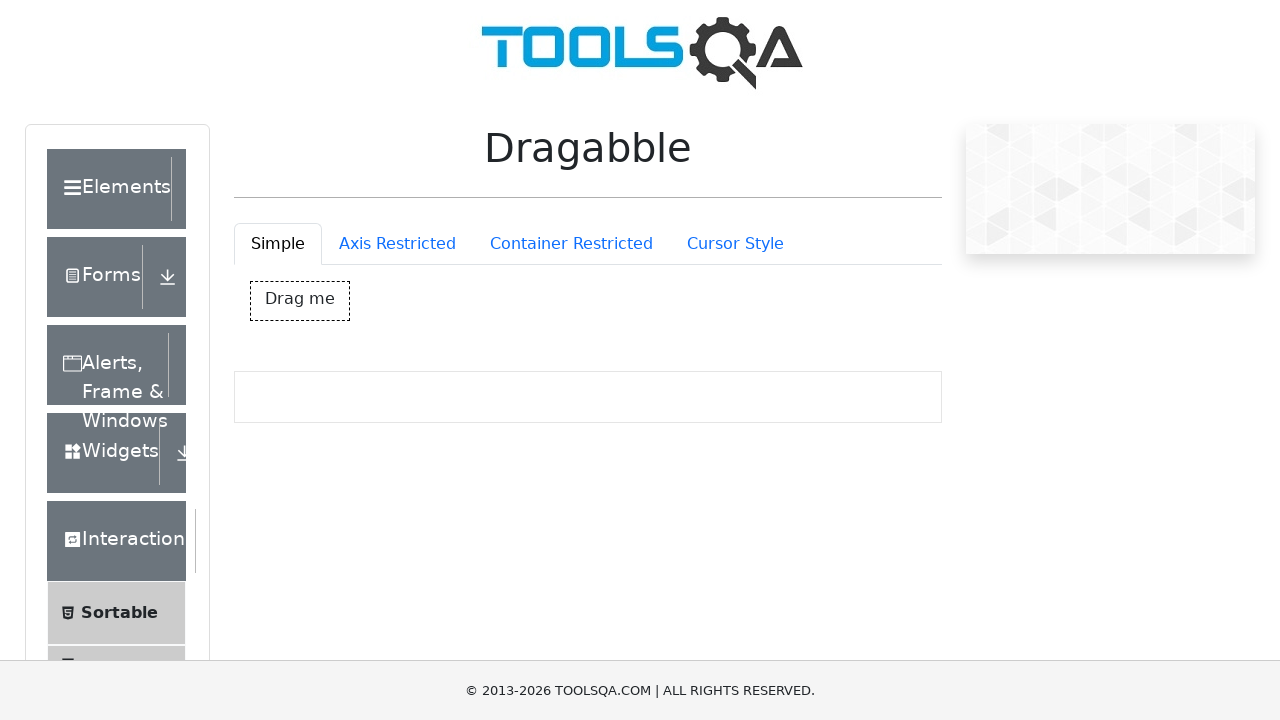

Clicked on axis restriction tab at (397, 244) on #draggableExample-tab-axisRestriction
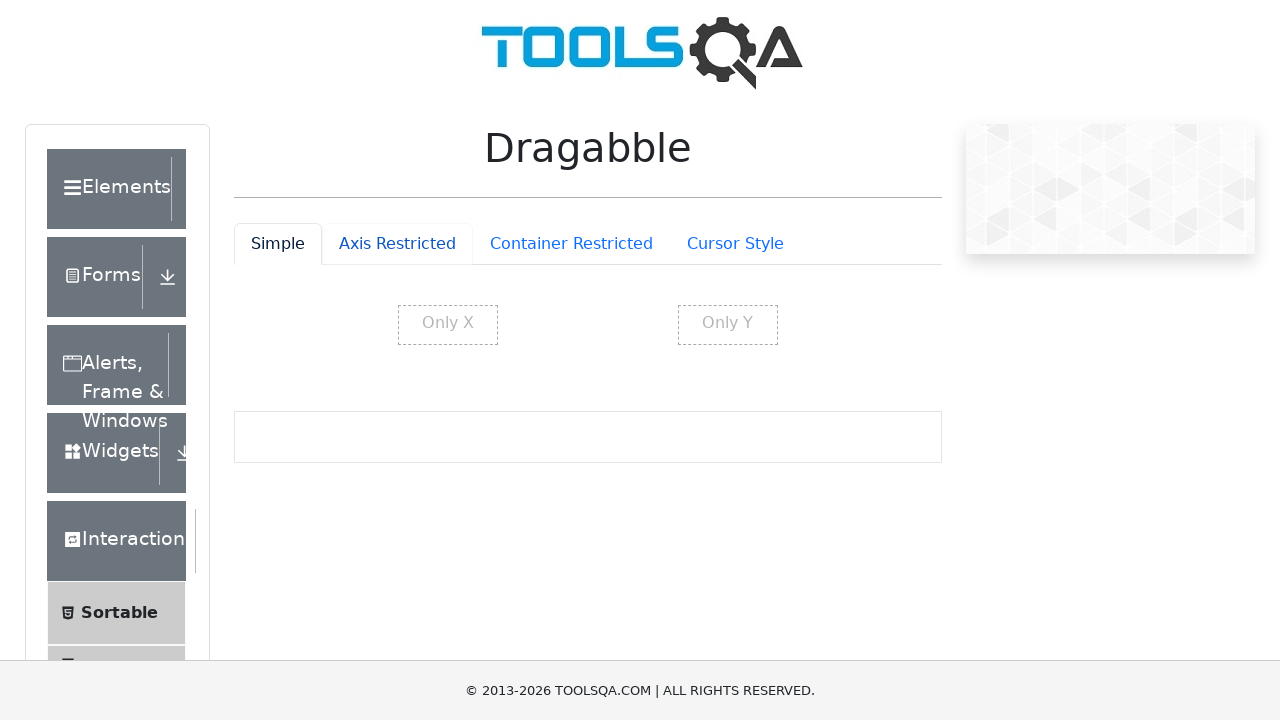

Axis restriction tab content loaded with restricted elements visible
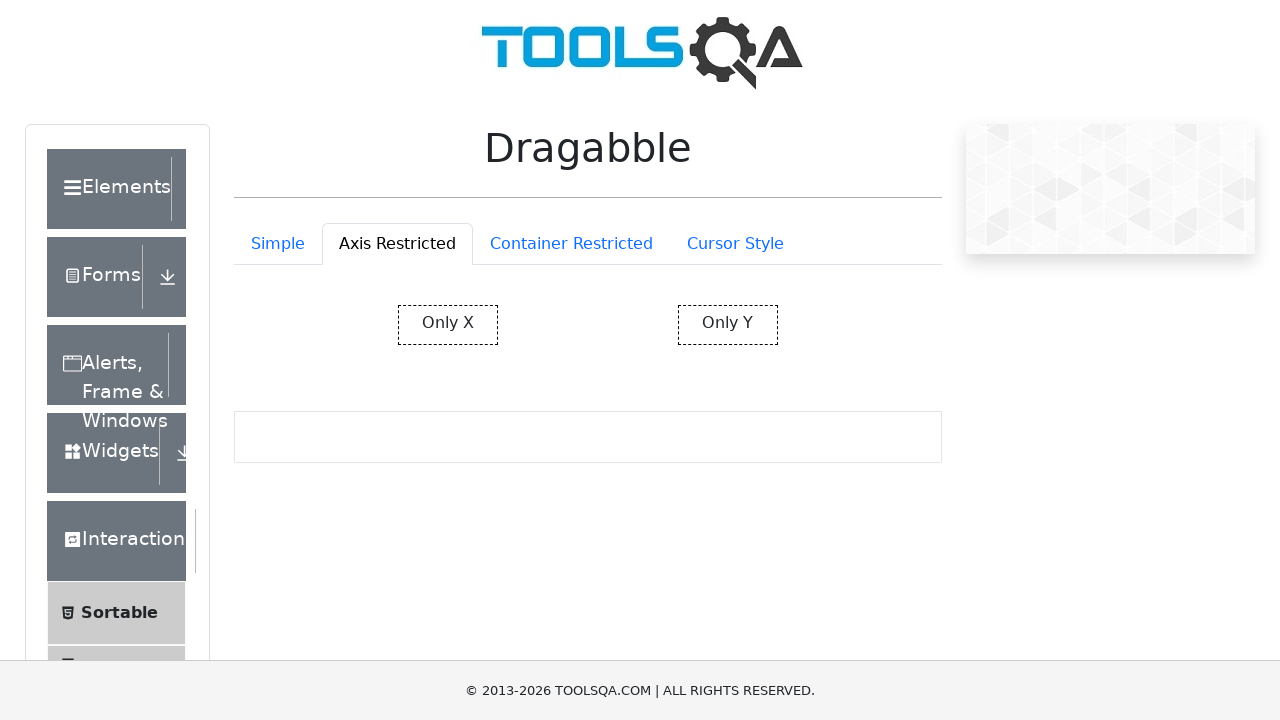

Located source element #restrictedX
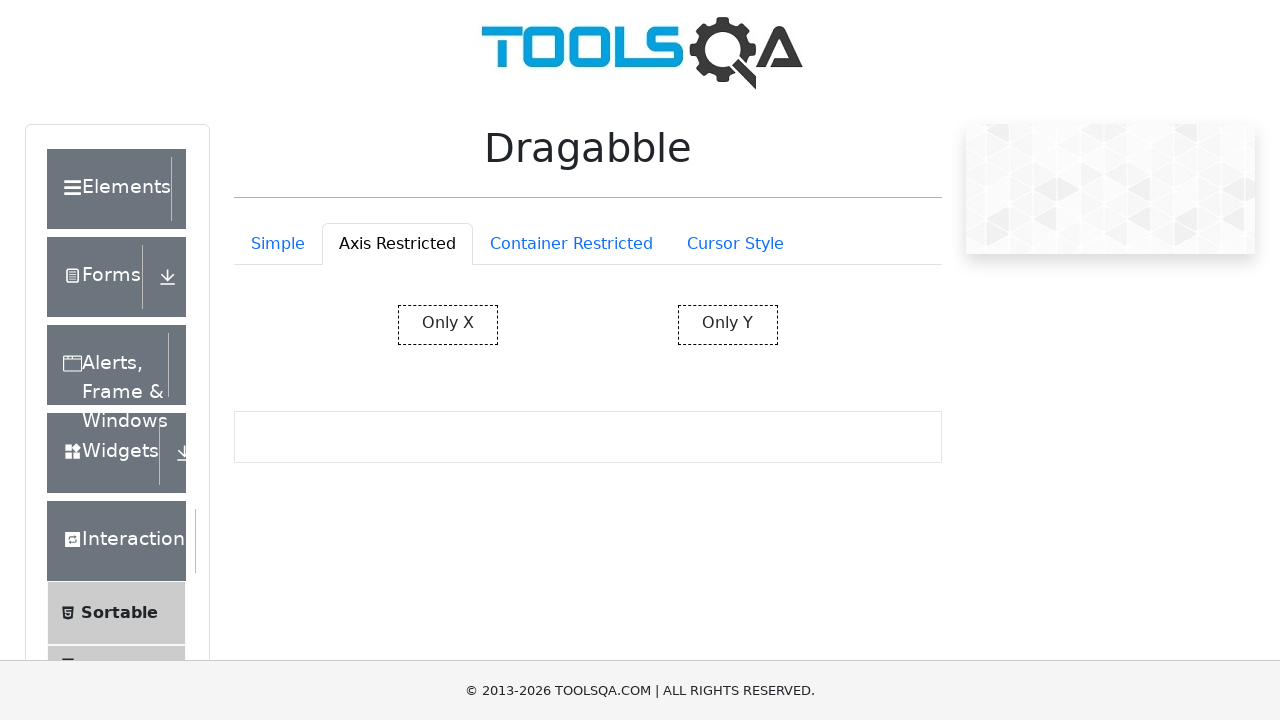

Located target element #restrictedY
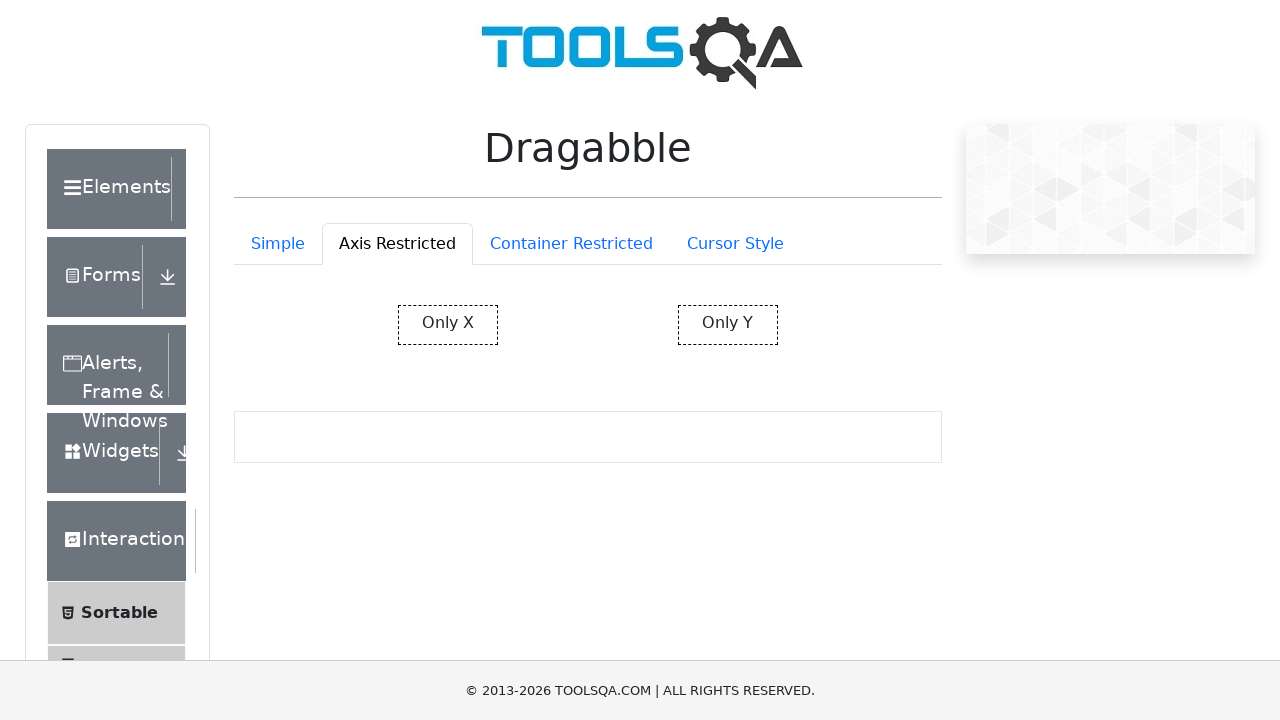

Retrieved bounding box for source element
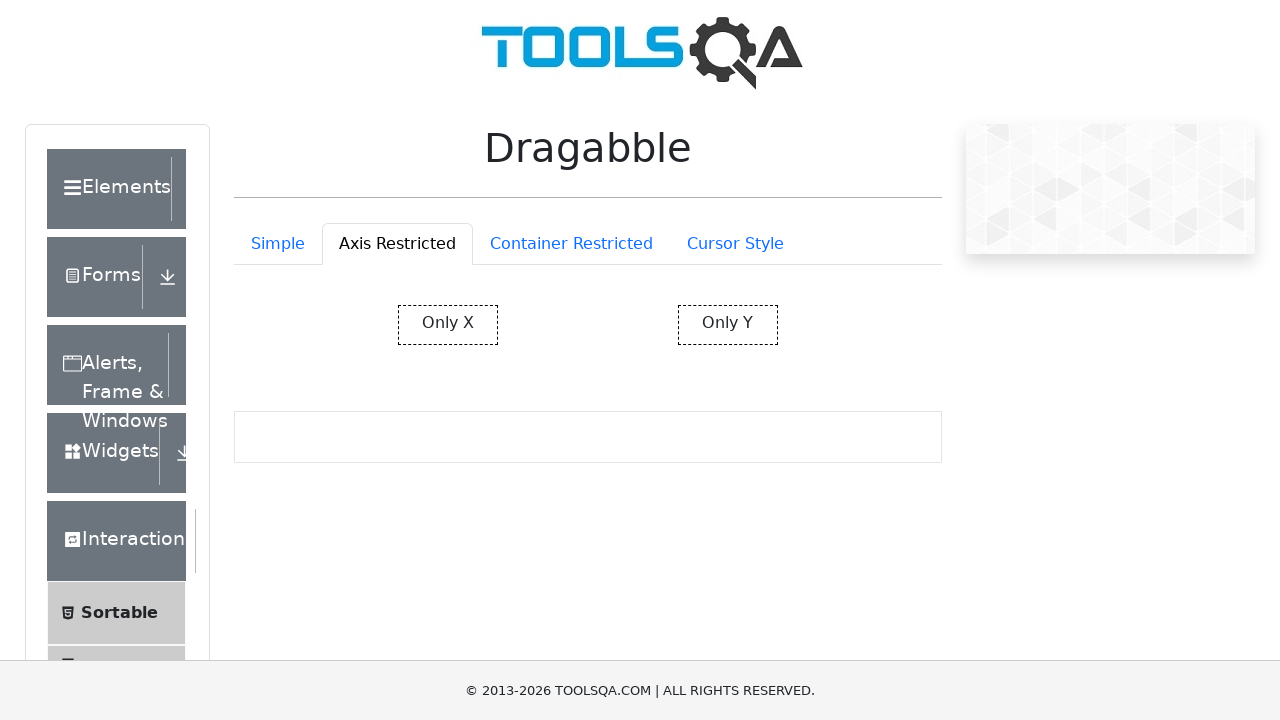

Retrieved bounding box for target element
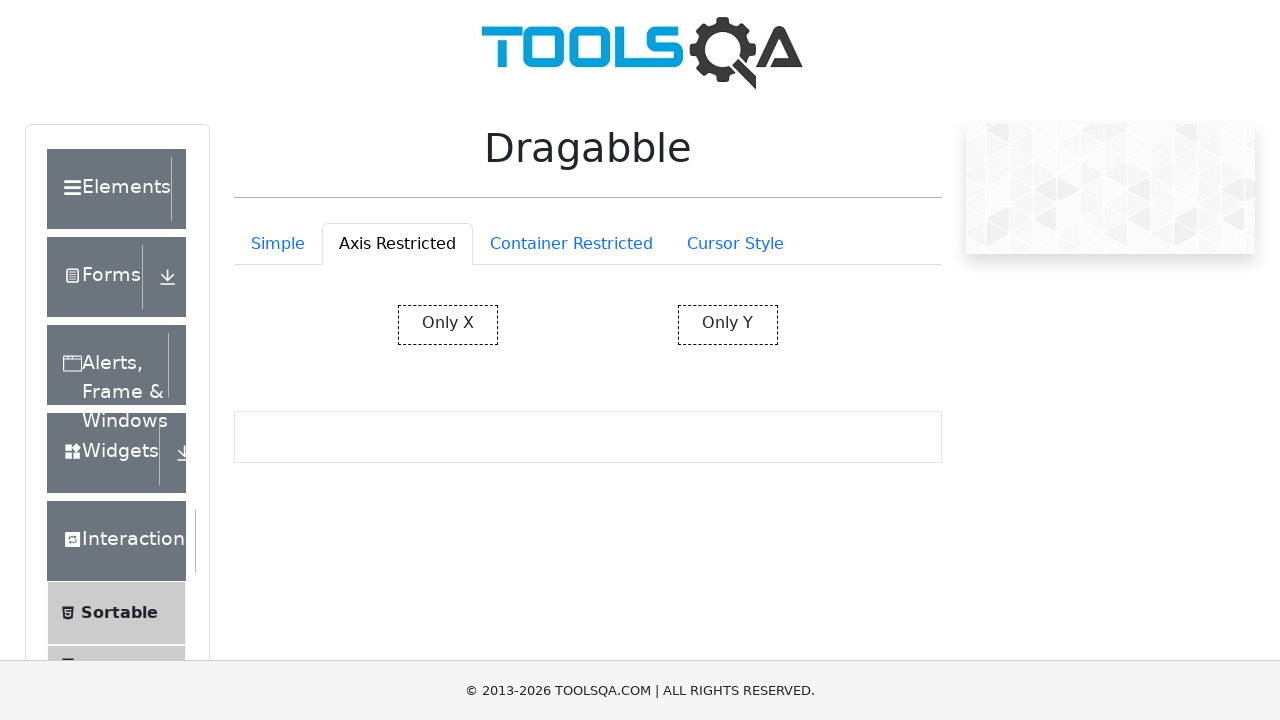

Performed drag and drop operation from restrictedX to restrictedY at (728, 325)
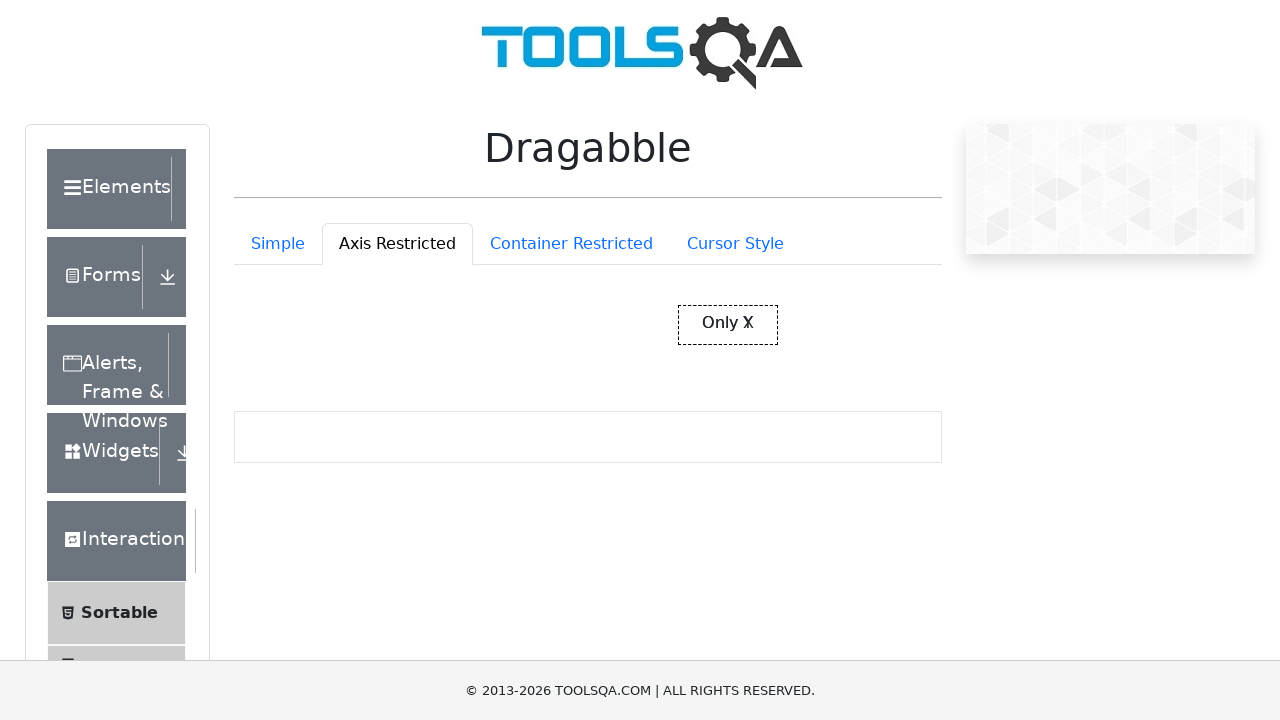

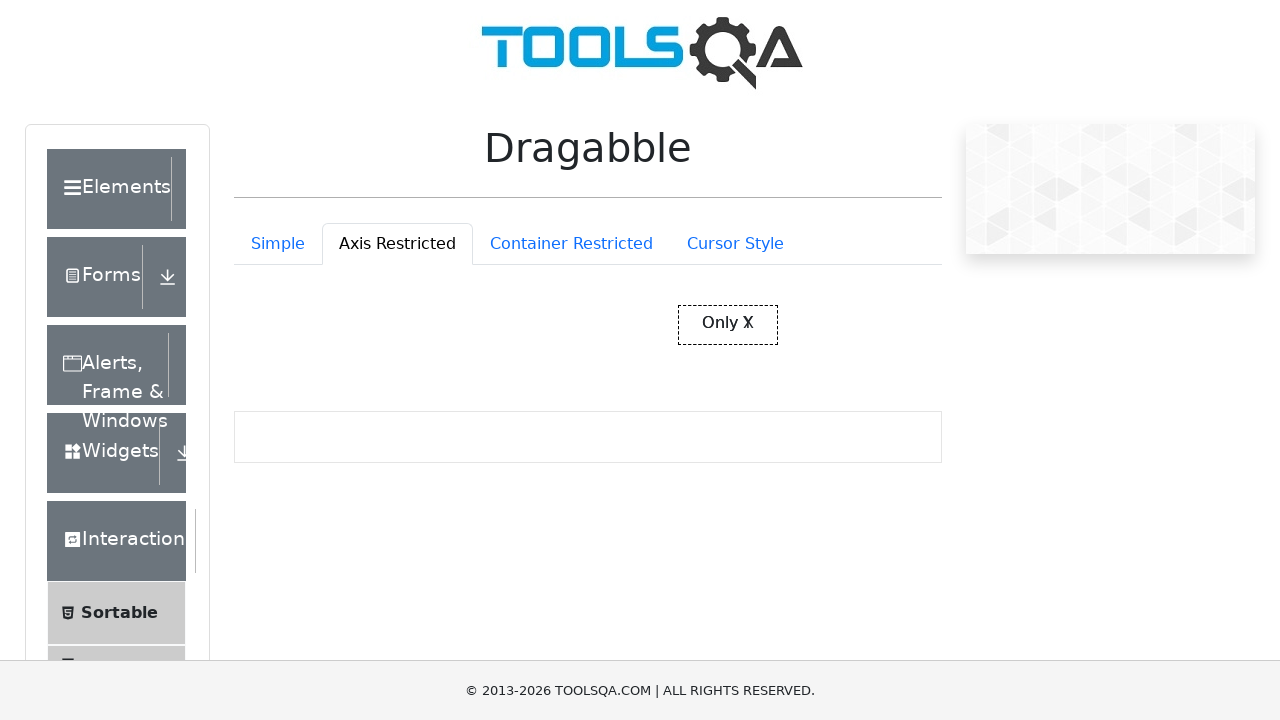